Tests drag and drop functionality by dragging an element to a drop target within an iframe

Starting URL: https://jqueryui.com/droppable/

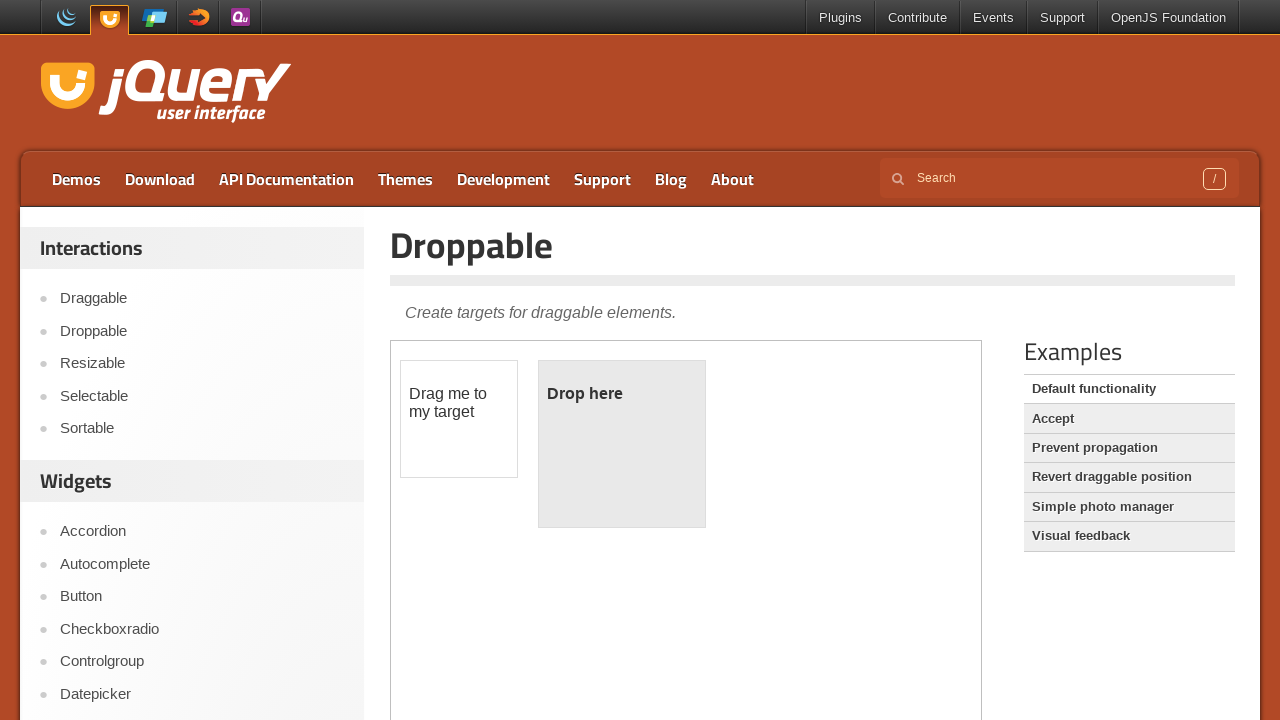

Located iframe containing drag and drop elements
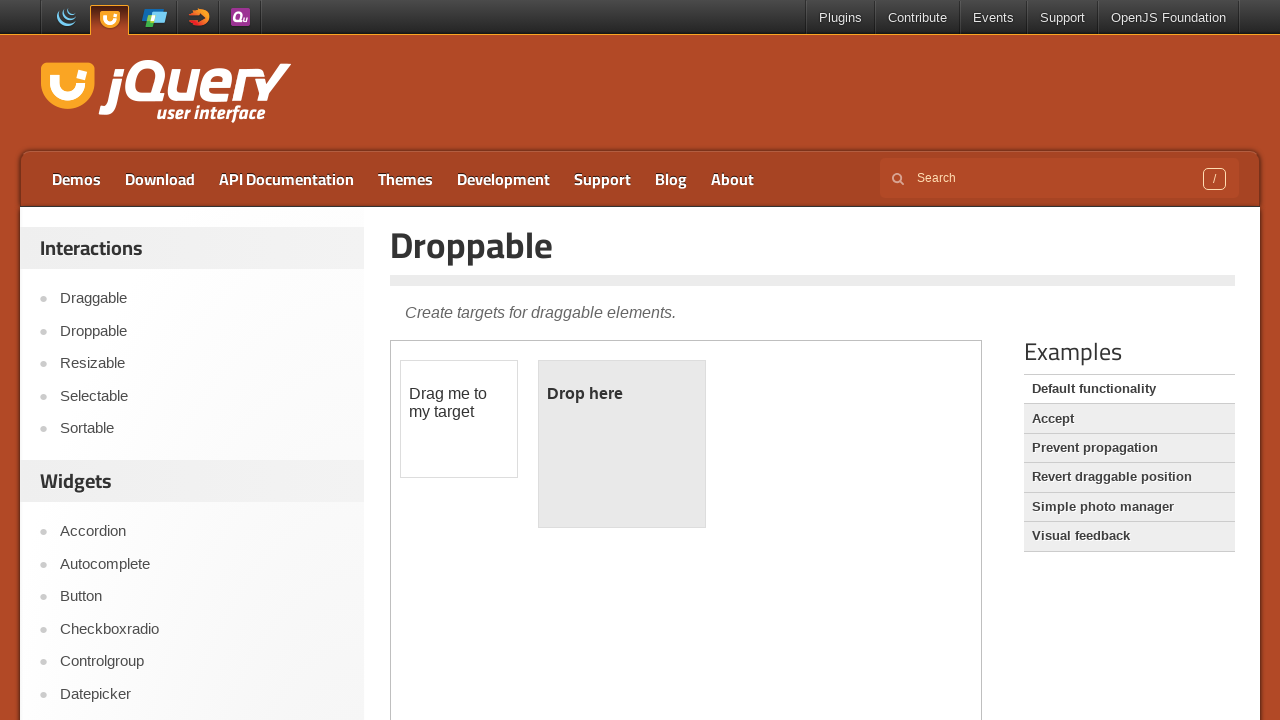

Located draggable element with id 'draggable'
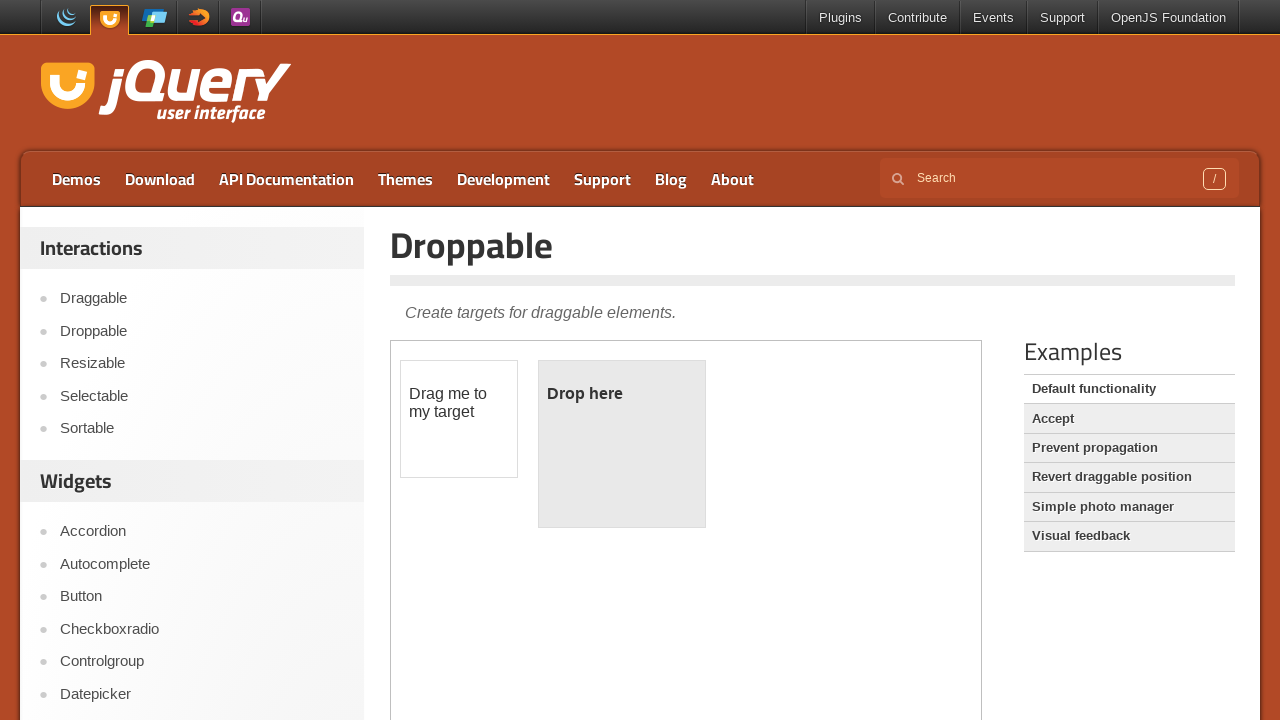

Located drop target element with id 'droppable'
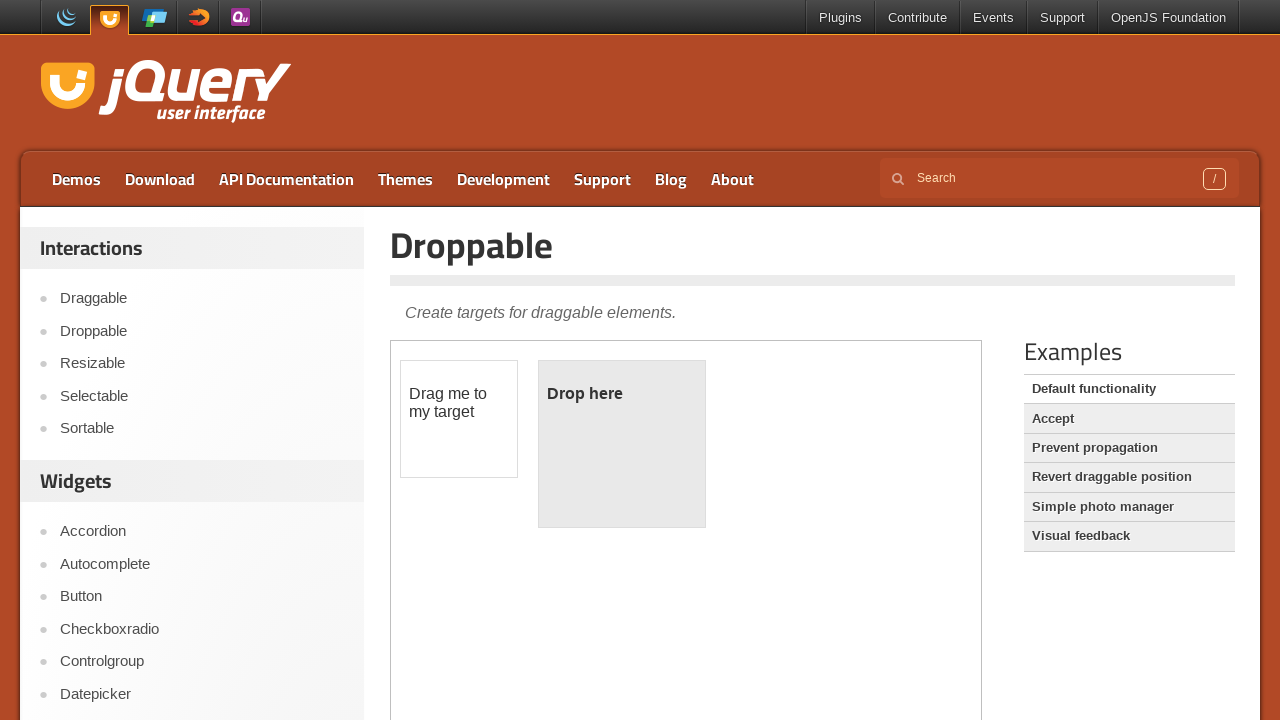

Dragged element to drop target at (622, 444)
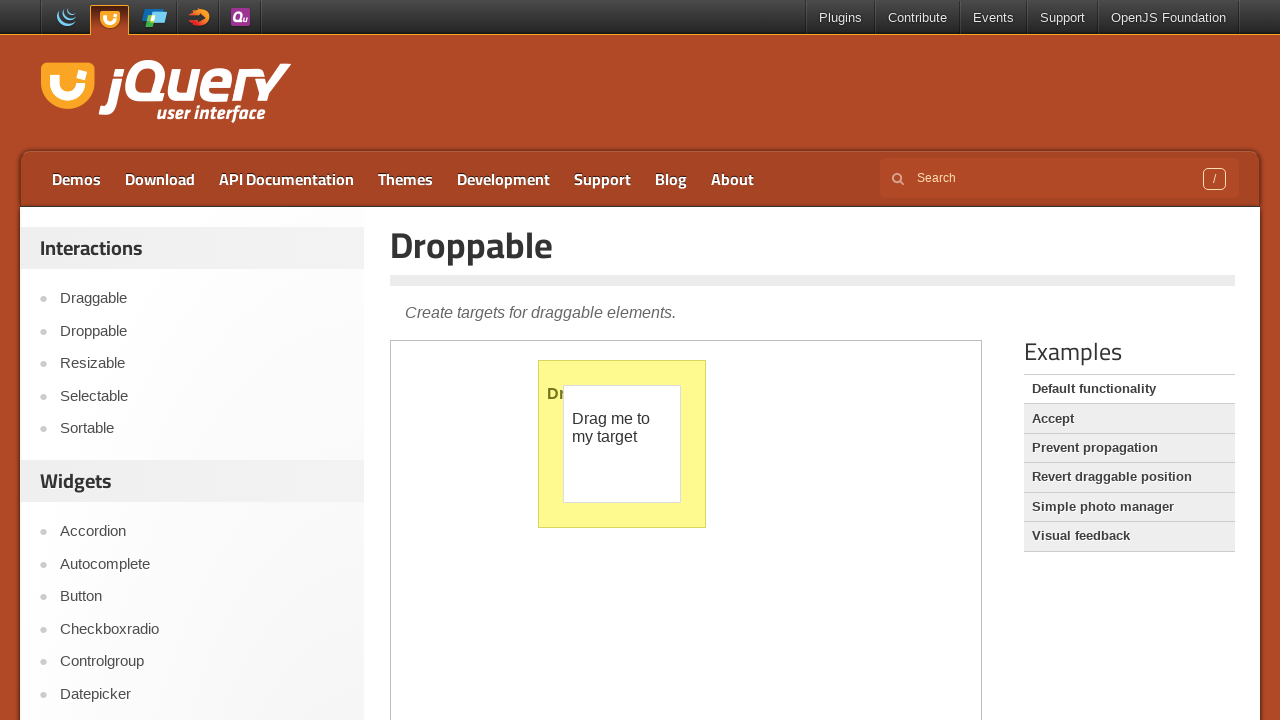

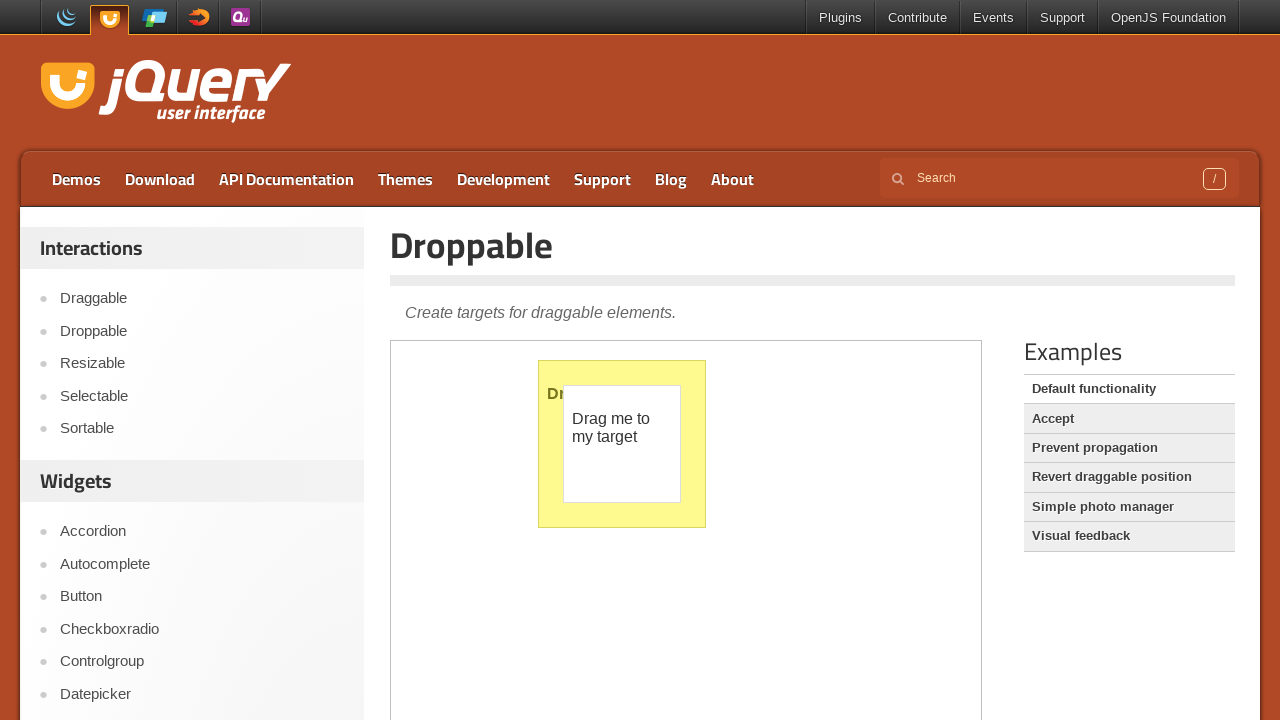